Tests sorting the Due column in ascending order using semantic class selectors on the second table with helpful locator attributes.

Starting URL: http://the-internet.herokuapp.com/tables

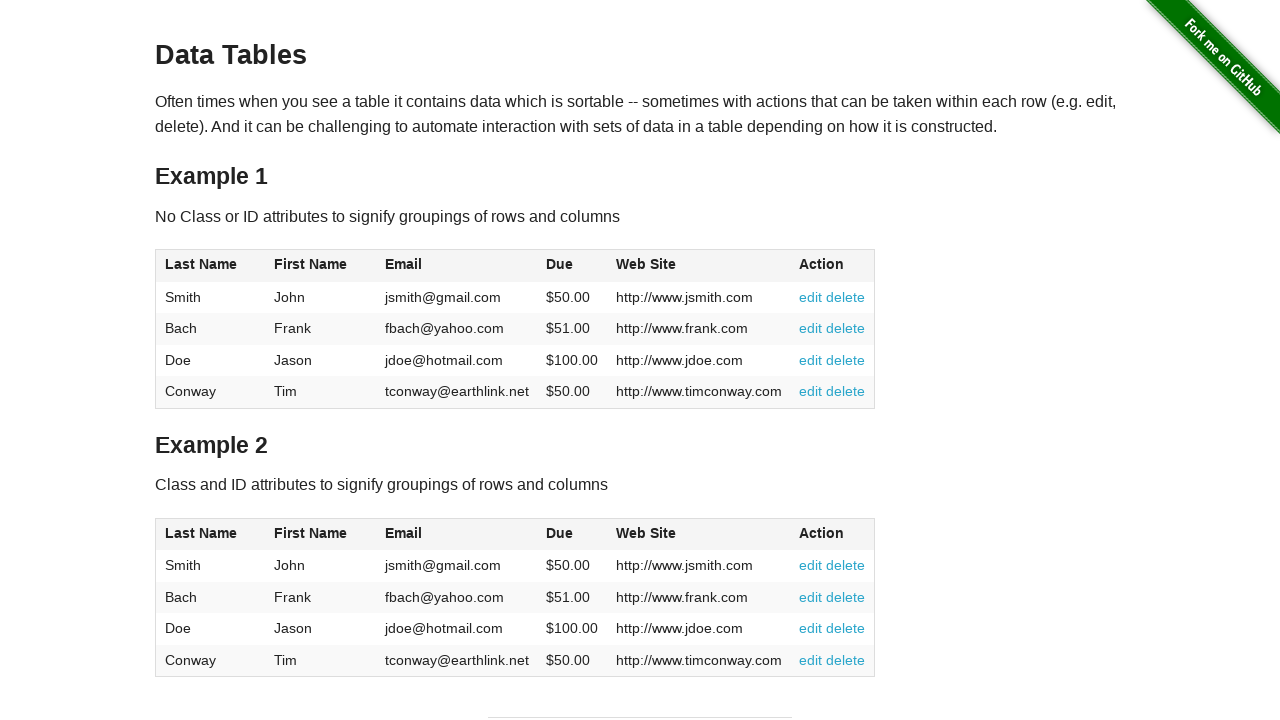

Clicked Due column header in second table to sort at (560, 533) on #table2 thead .dues
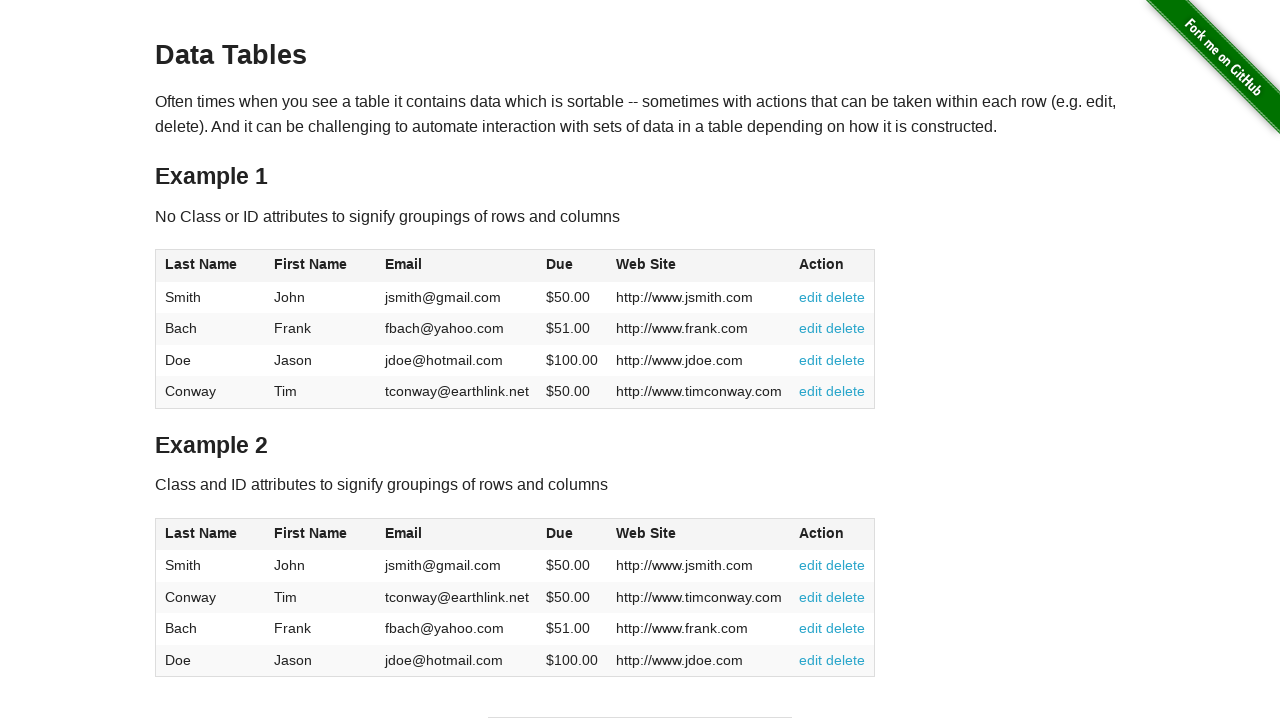

Due column values loaded in second table
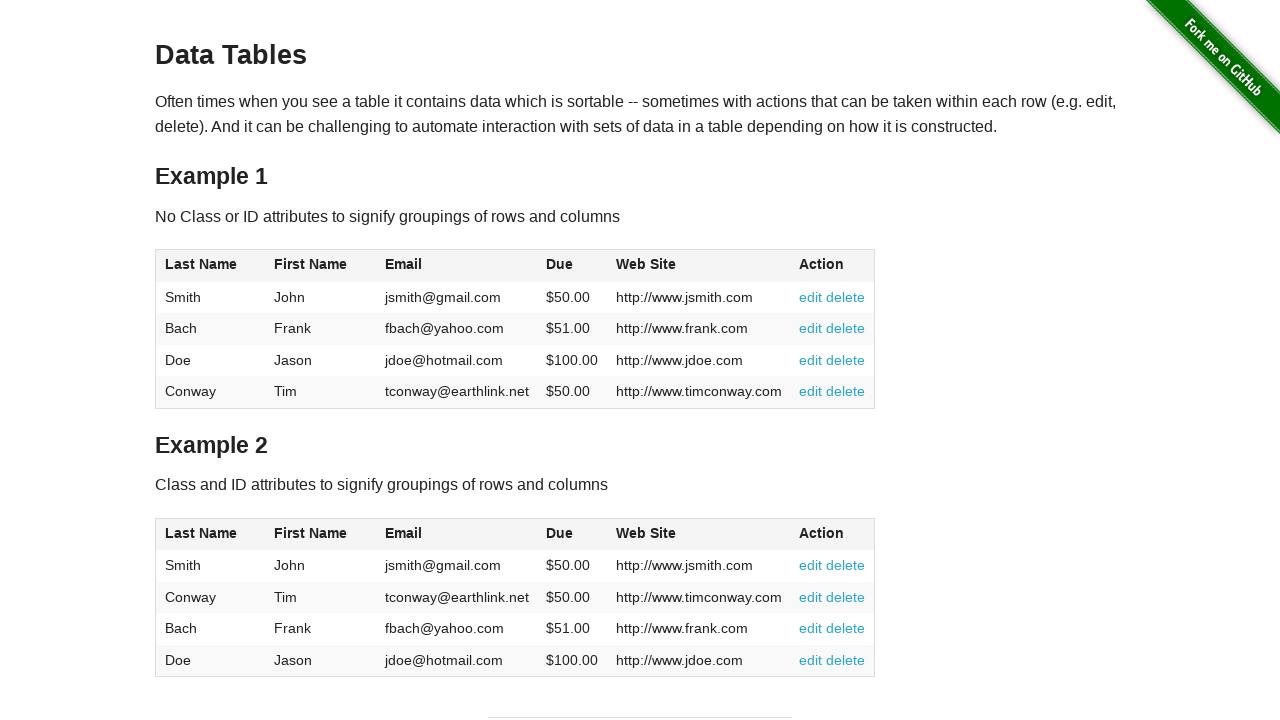

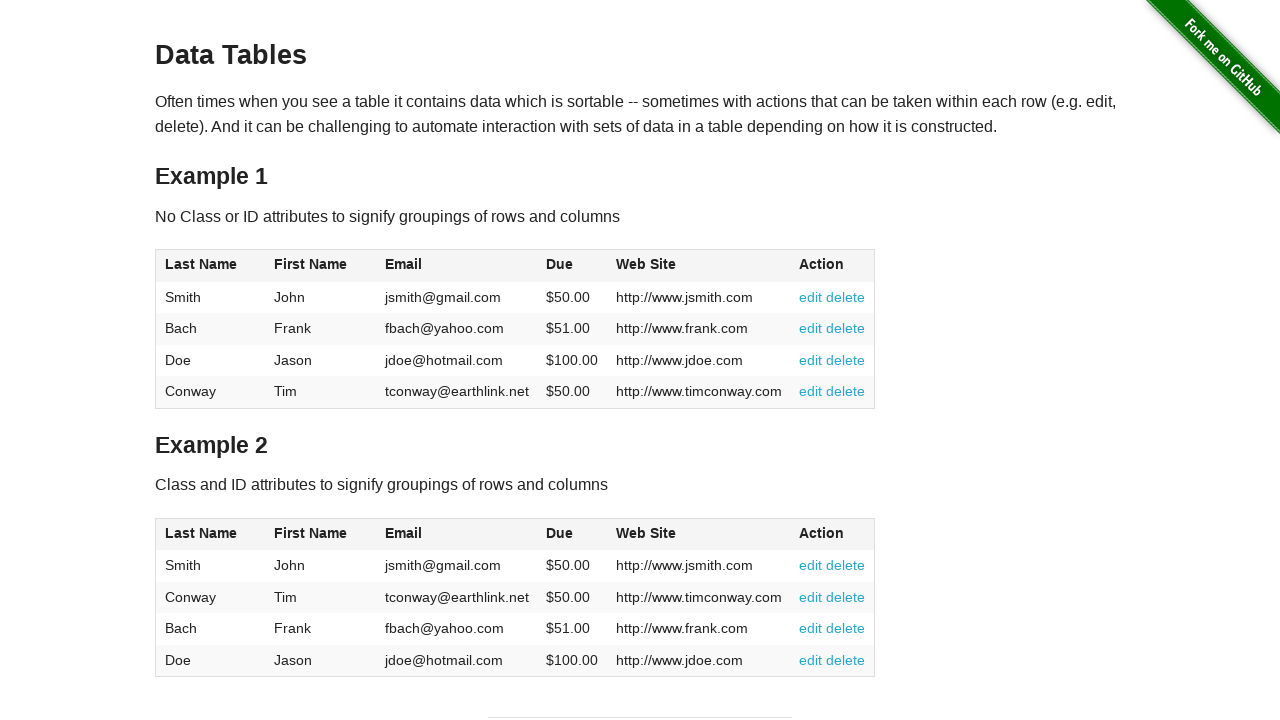